Tests element clickability by clicking the Start button on a dynamic loading page

Starting URL: https://automationfc.github.io/dynamic-loading/

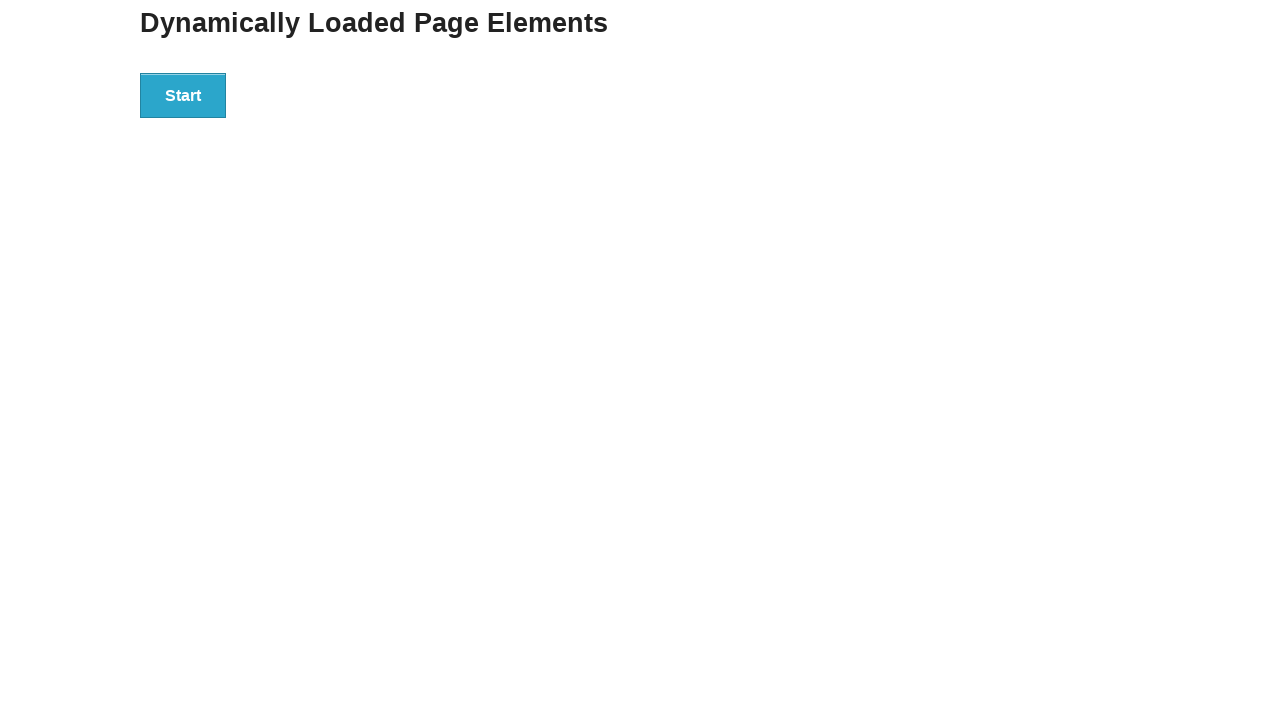

Navigated to dynamic loading page
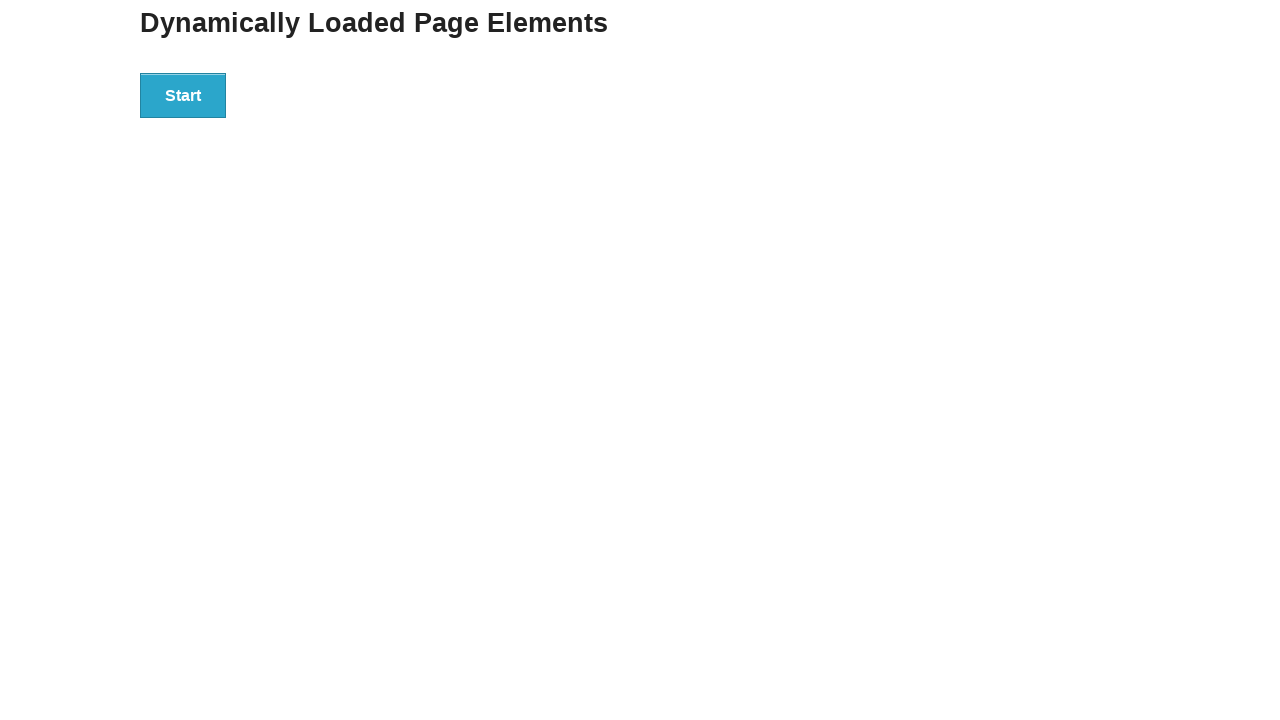

Clicked the Start button at (183, 95) on div#start>button
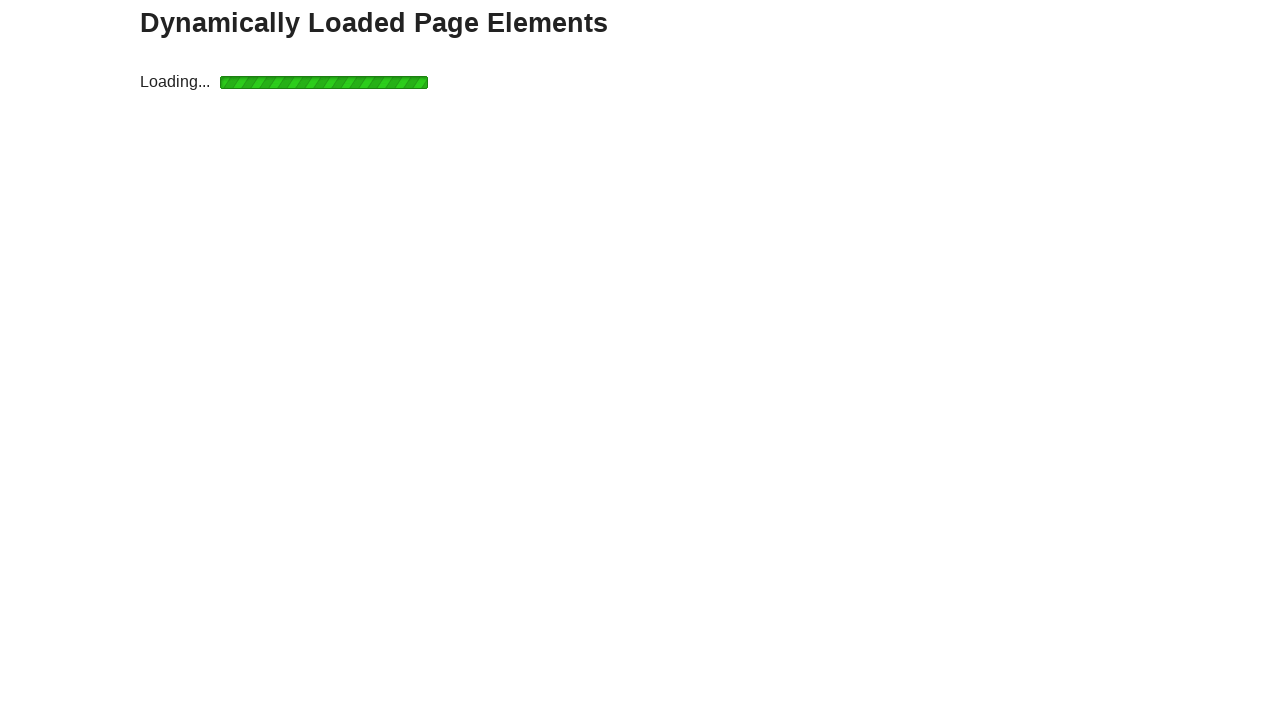

Waited for loading to complete and finish element appeared
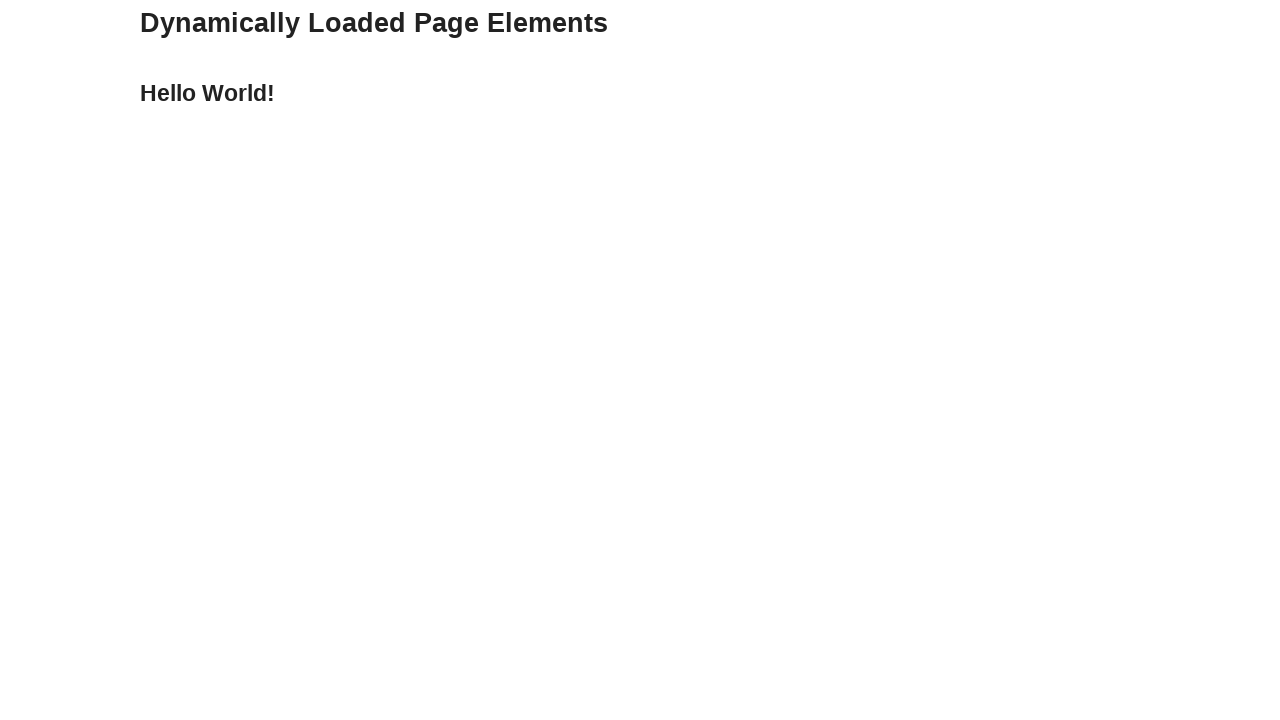

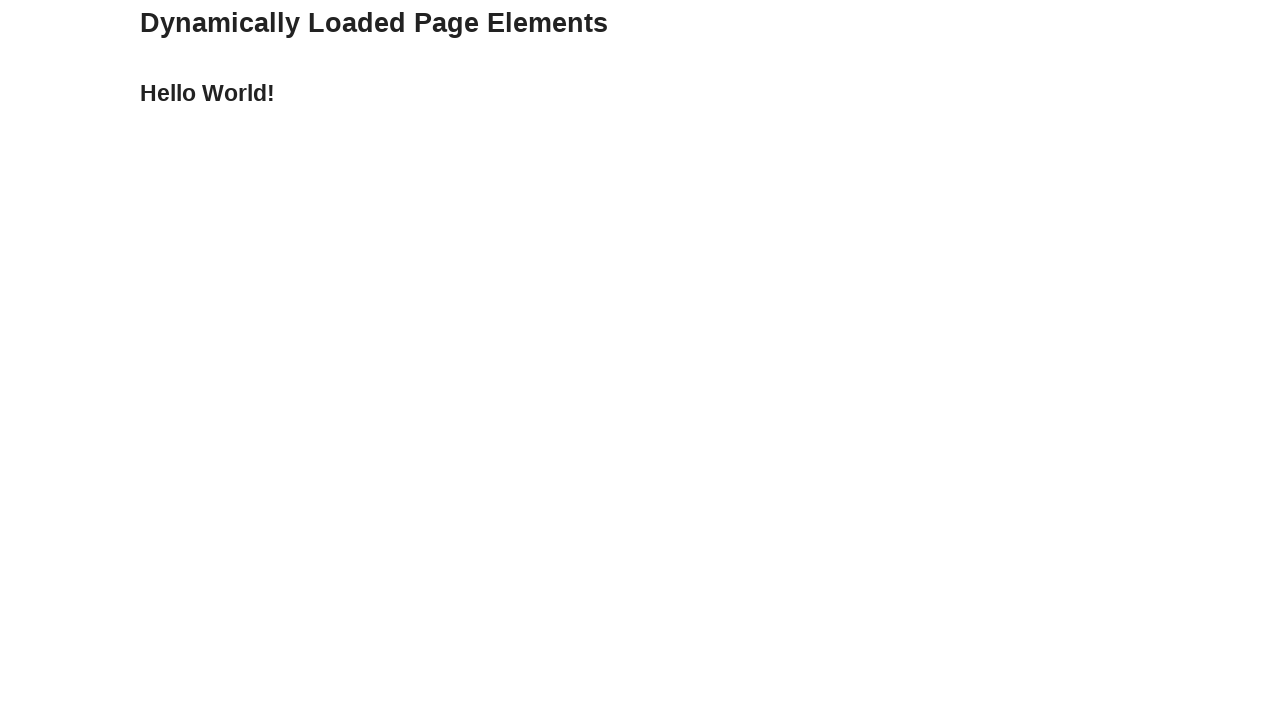